Clicks the "Unauthorized" link and verifies the response message shows status 401 Unauthorized

Starting URL: https://demoqa.com/links

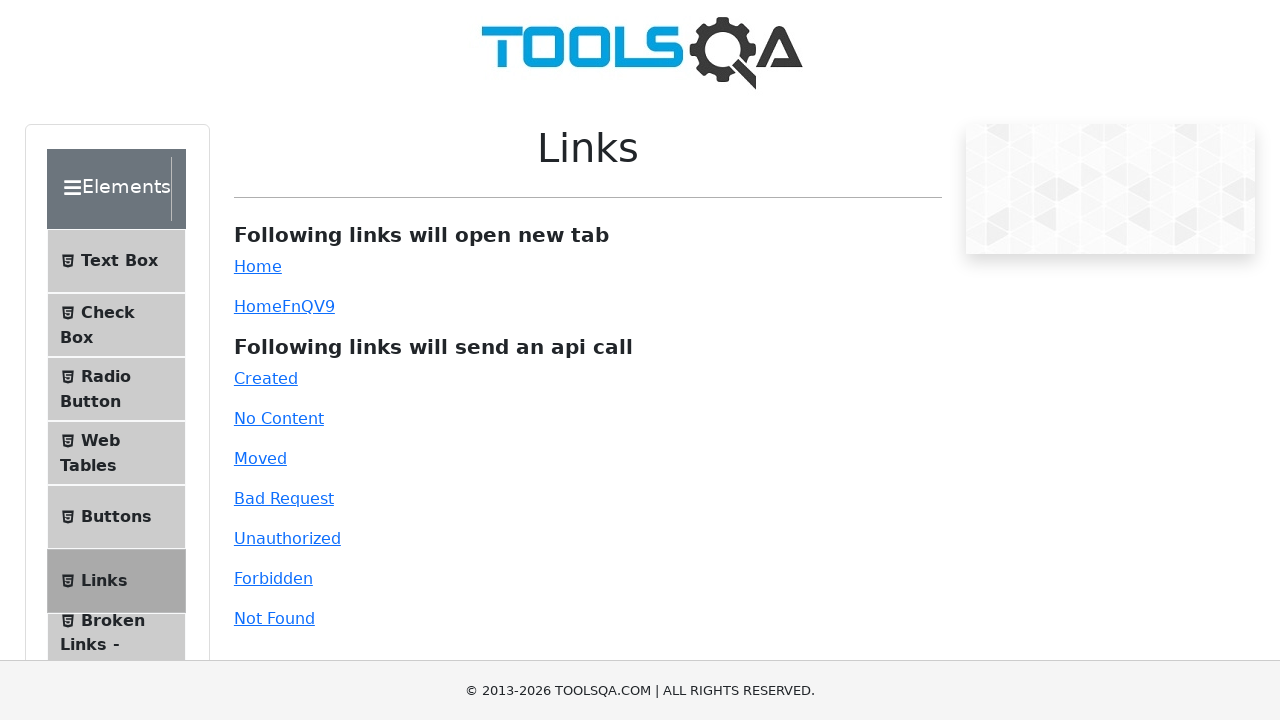

Clicked the Unauthorized link and received 401 response at (287, 538) on #unauthorized
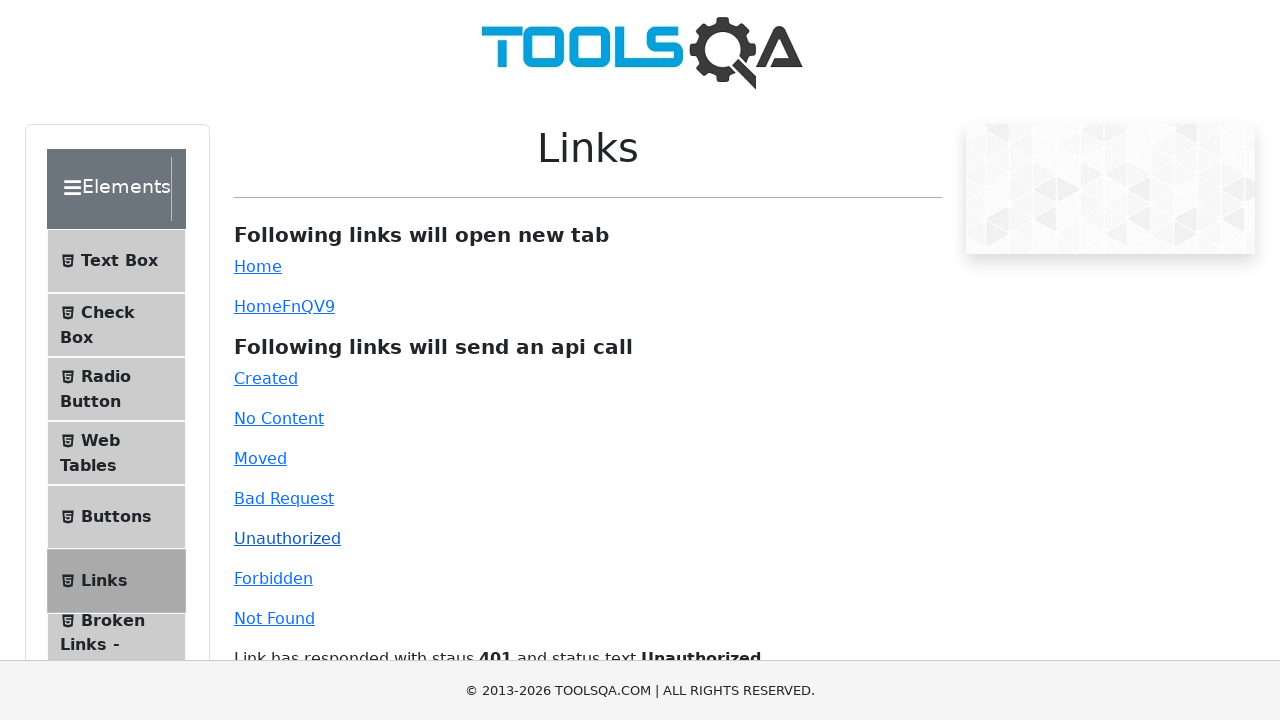

Response message element loaded
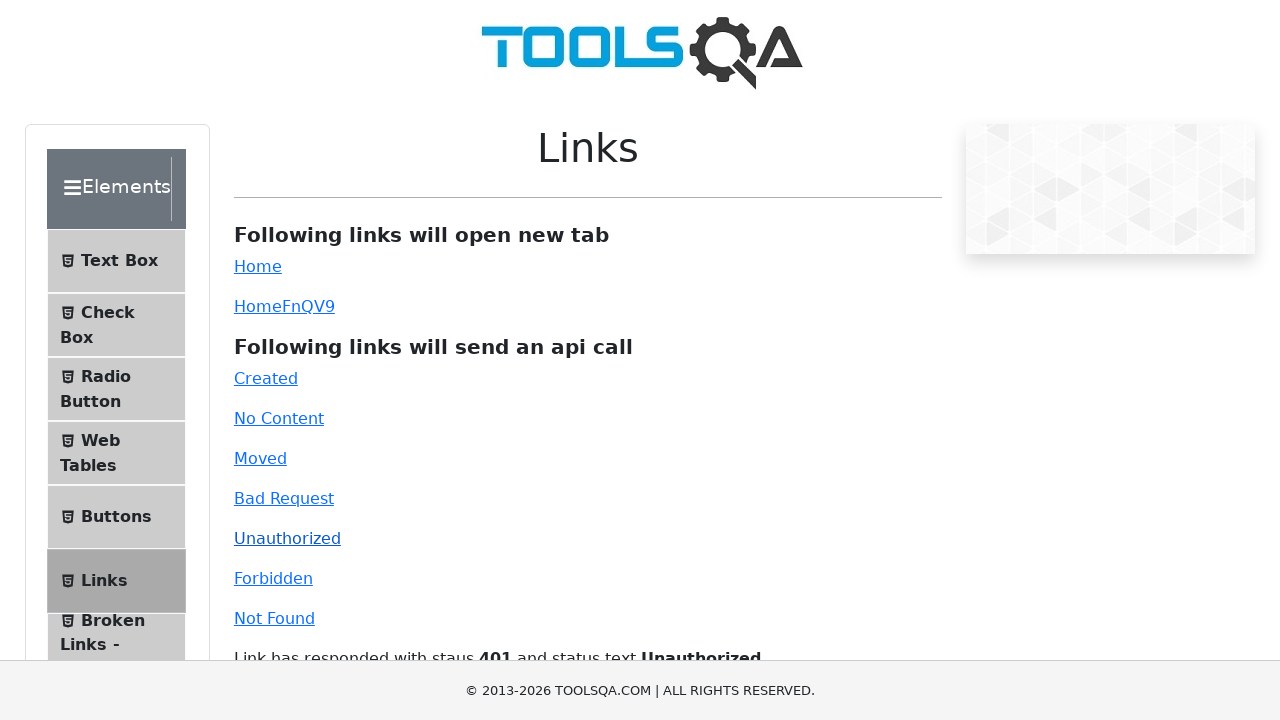

Retrieved response message text
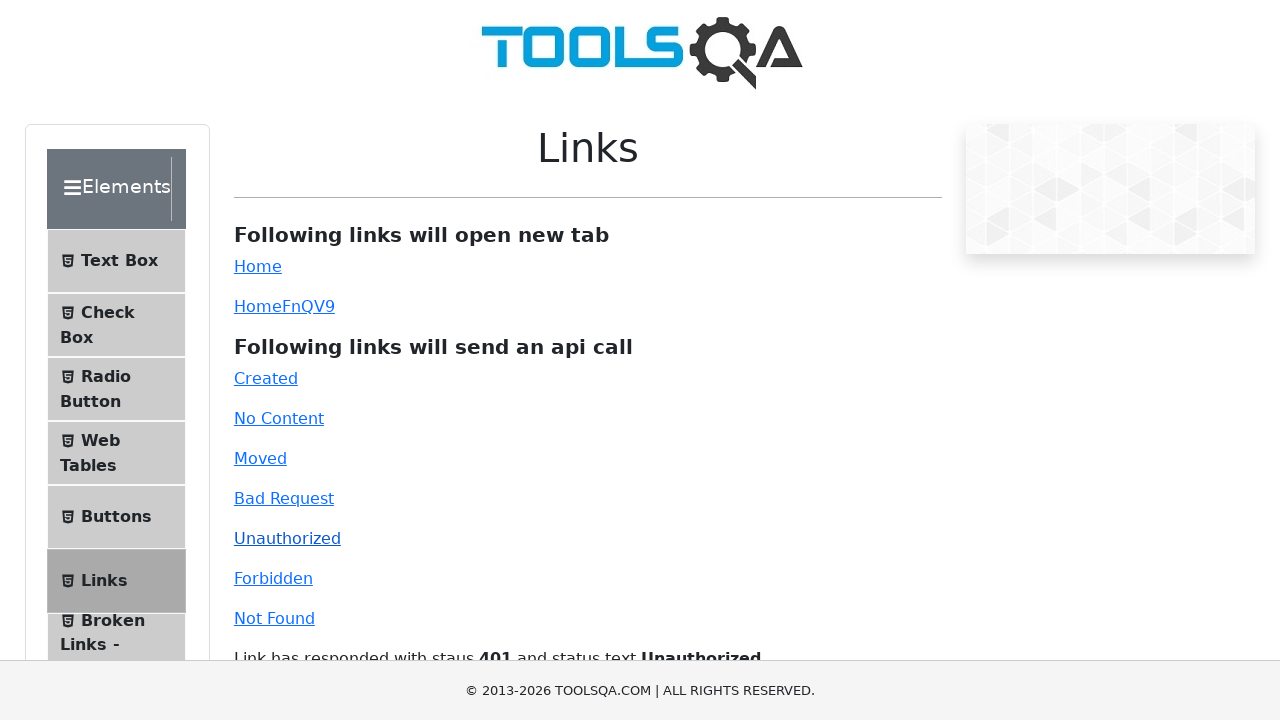

Verified response message shows status 401 Unauthorized
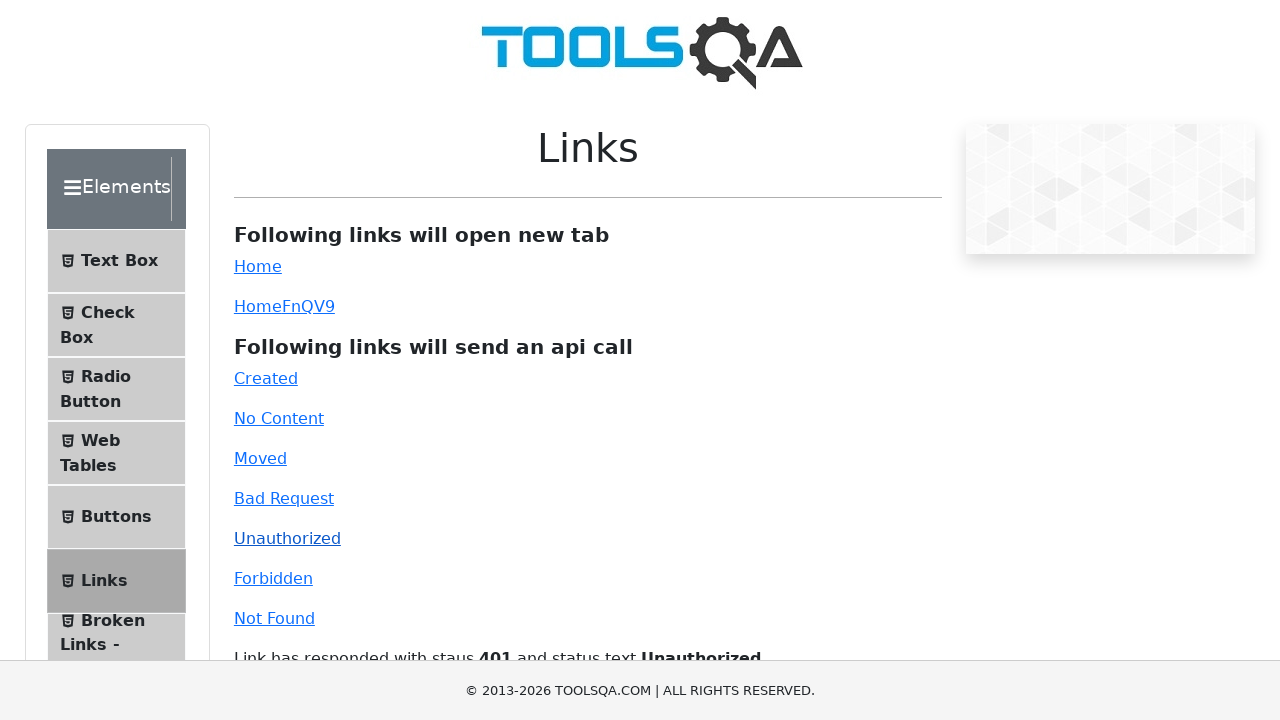

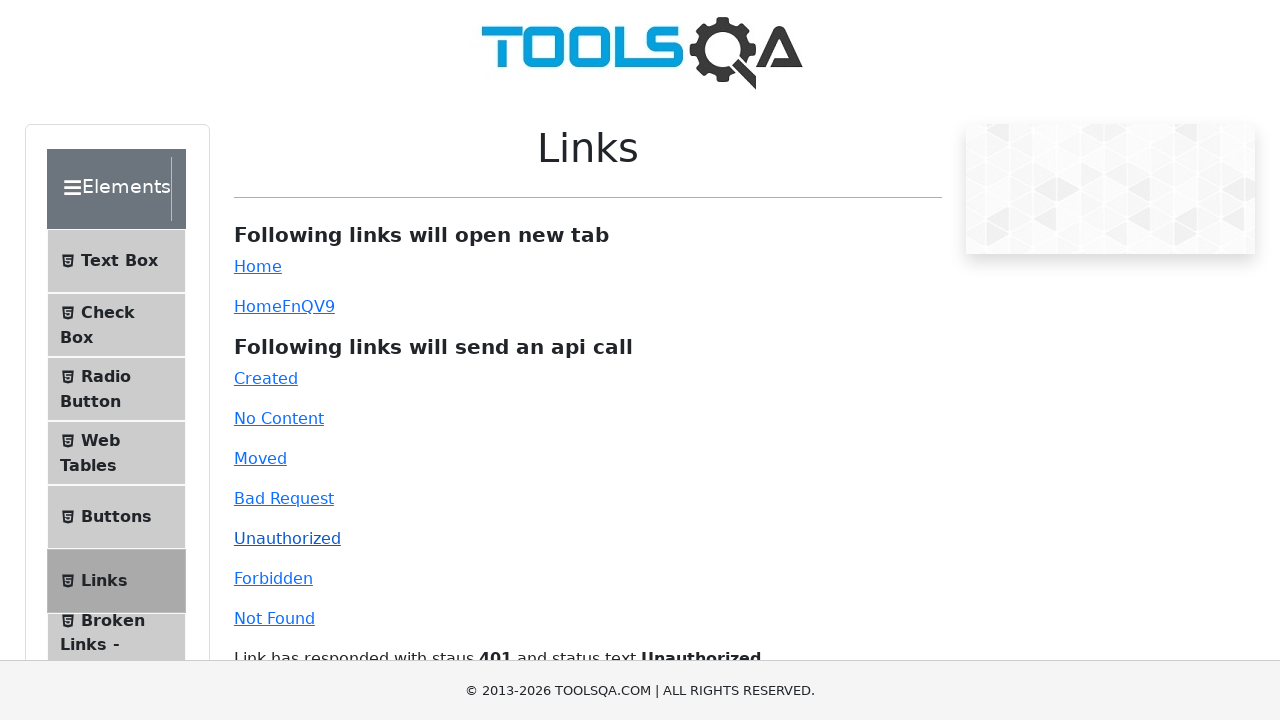